Tests disappearing elements page by navigating to it and clicking the Portfolio button

Starting URL: https://the-internet.herokuapp.com/

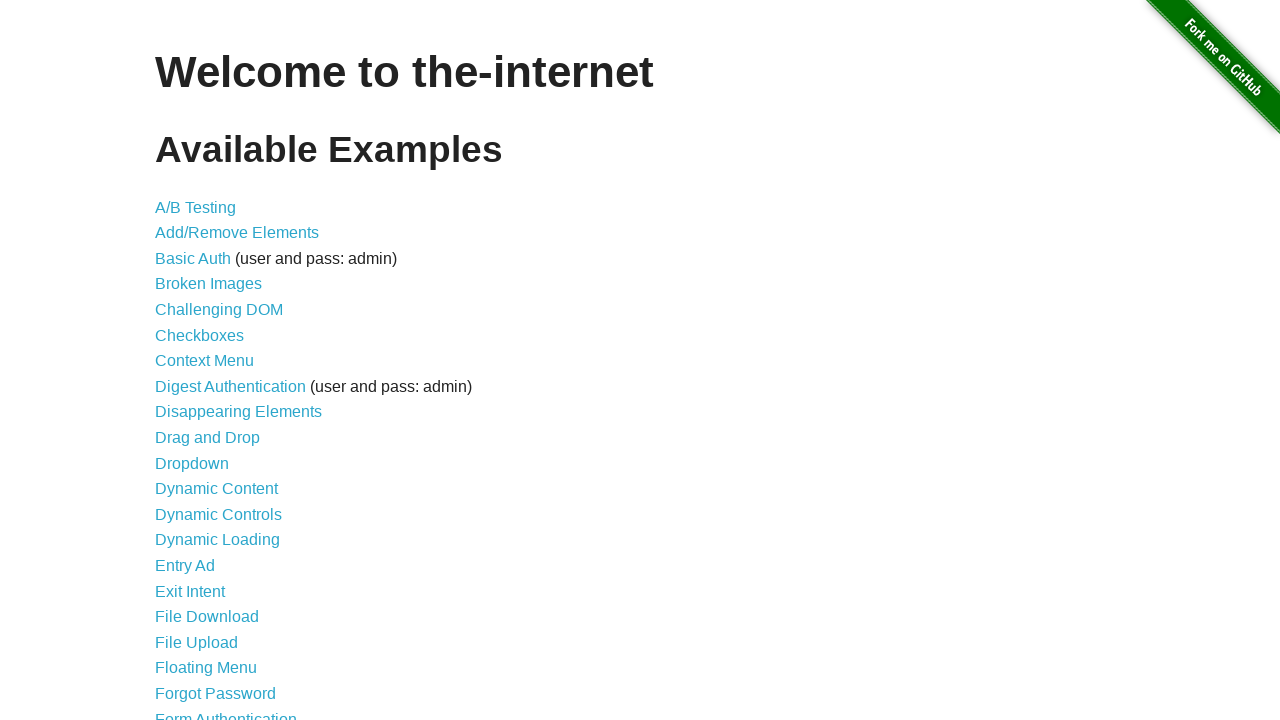

Clicked on Disappearing Elements link at (238, 412) on xpath=//*[contains(text(),'Disappearing Elements')]
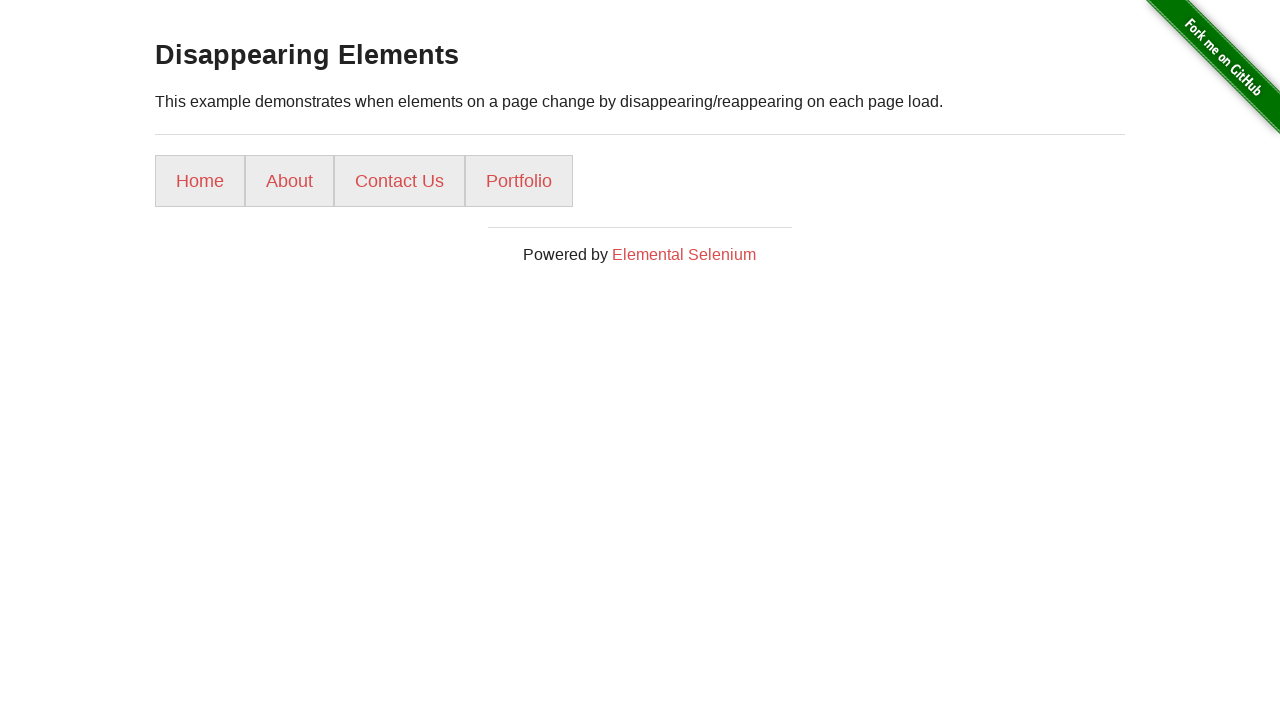

Navigated to disappearing elements page
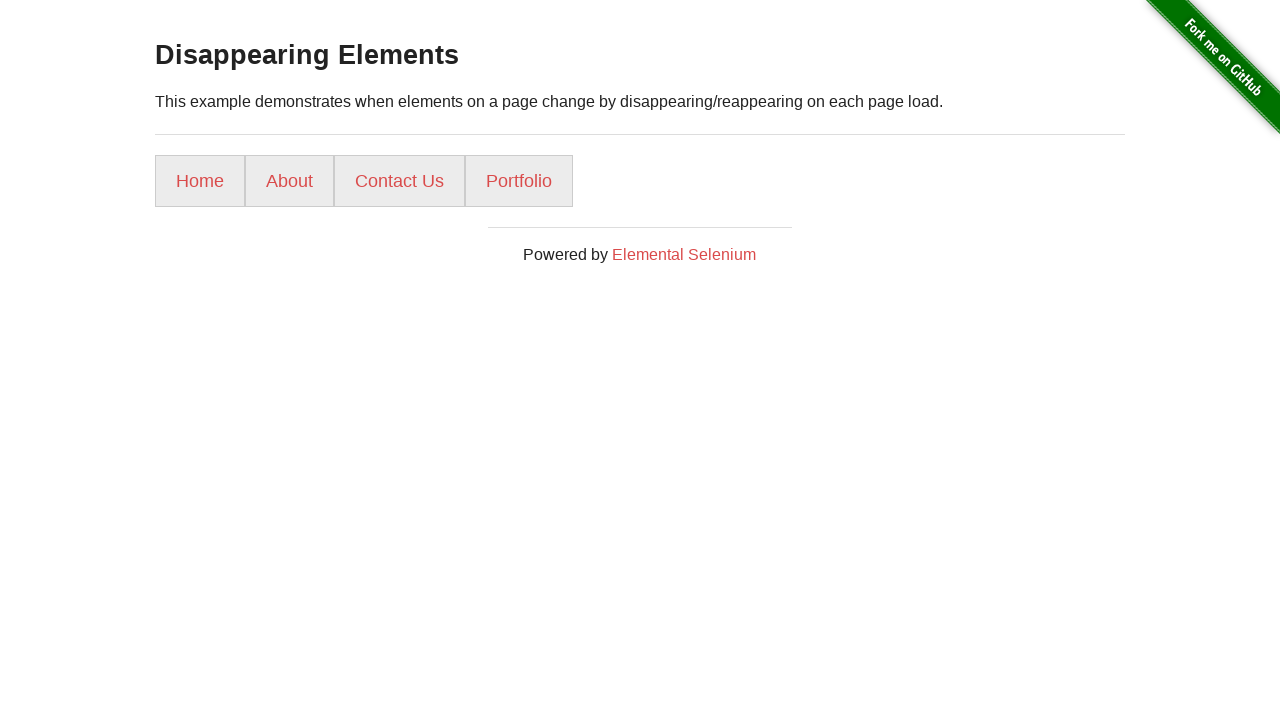

Page title (h3) became visible
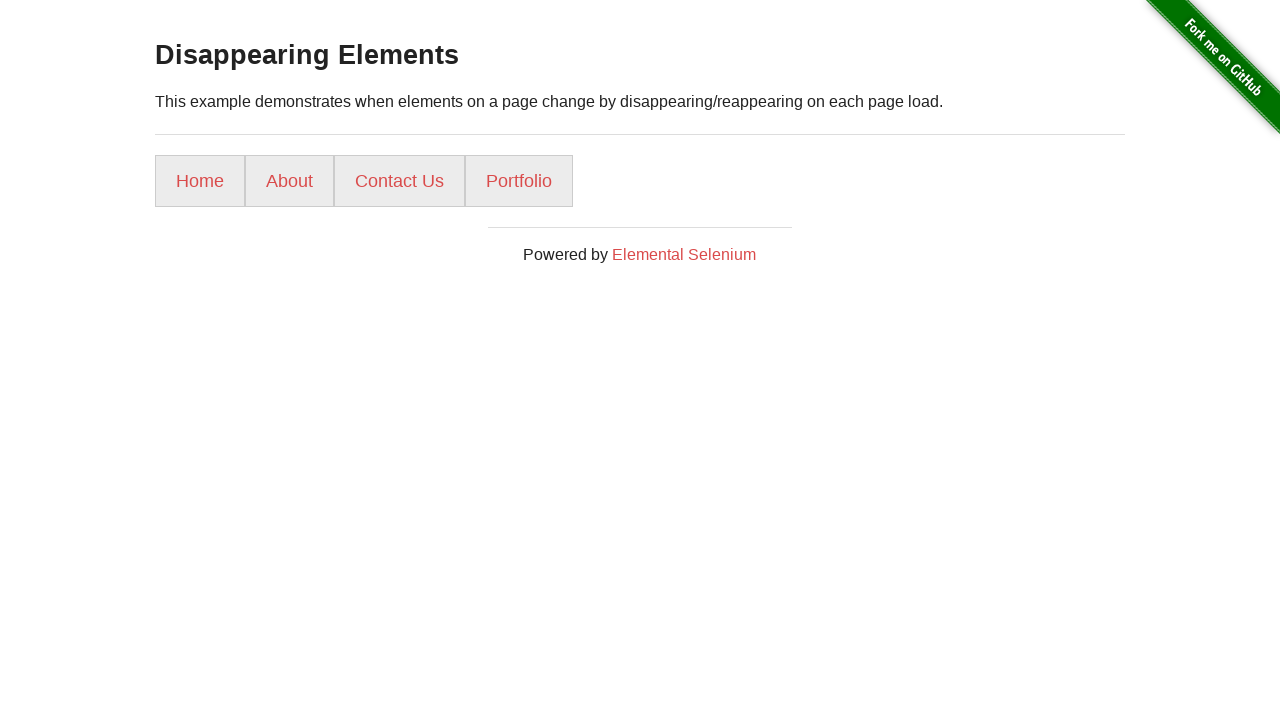

Clicked Portfolio button at (519, 181) on xpath=//*[contains(text(),'Portfolio')]
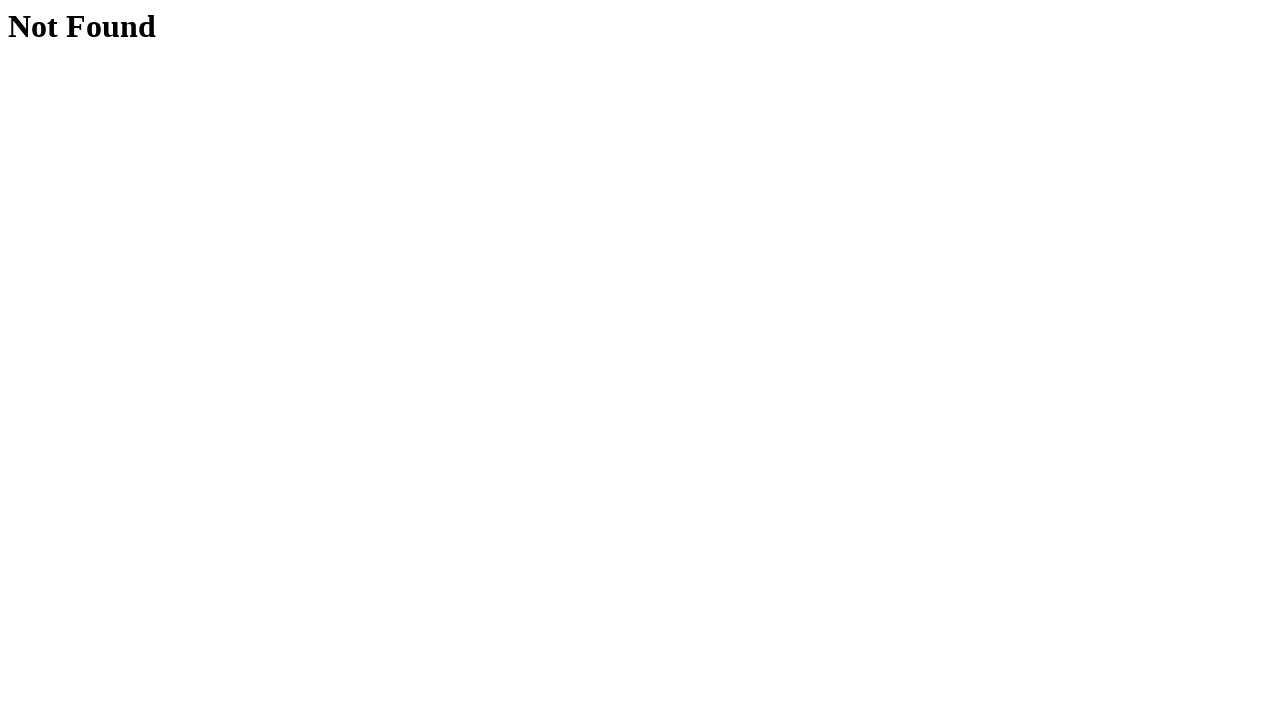

Navigated to portfolio page
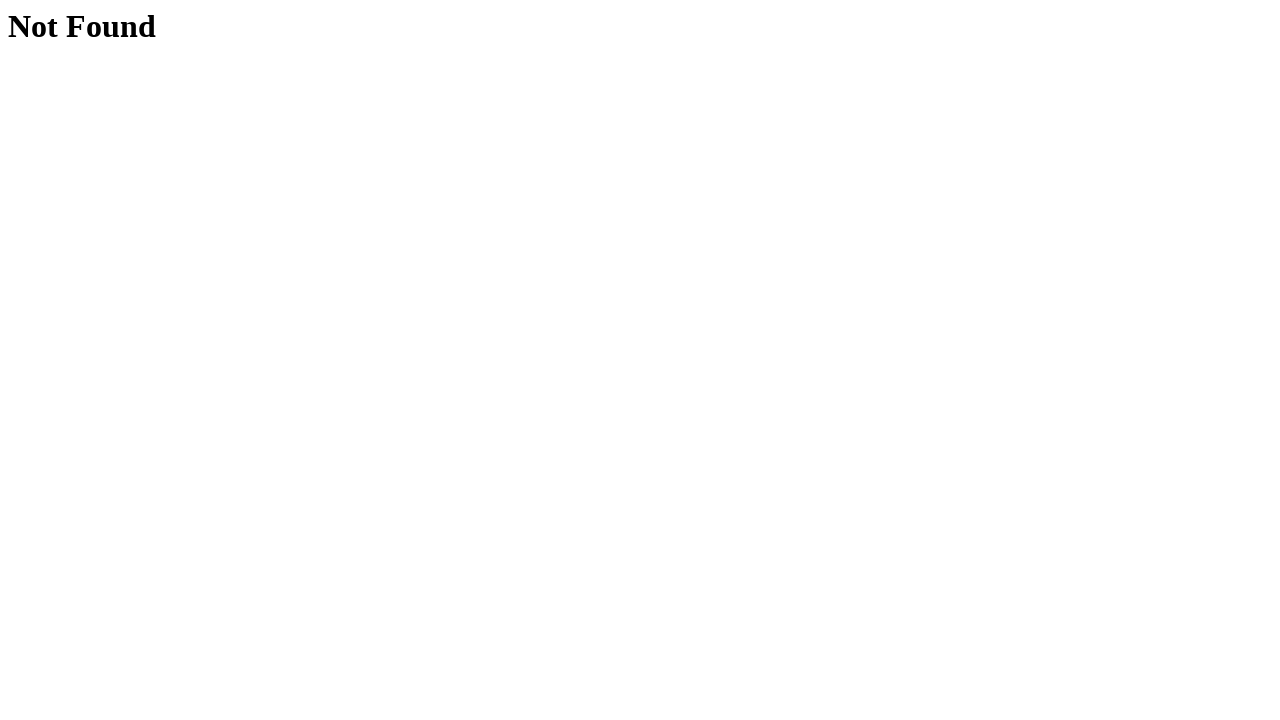

Portfolio page heading (h1) became visible
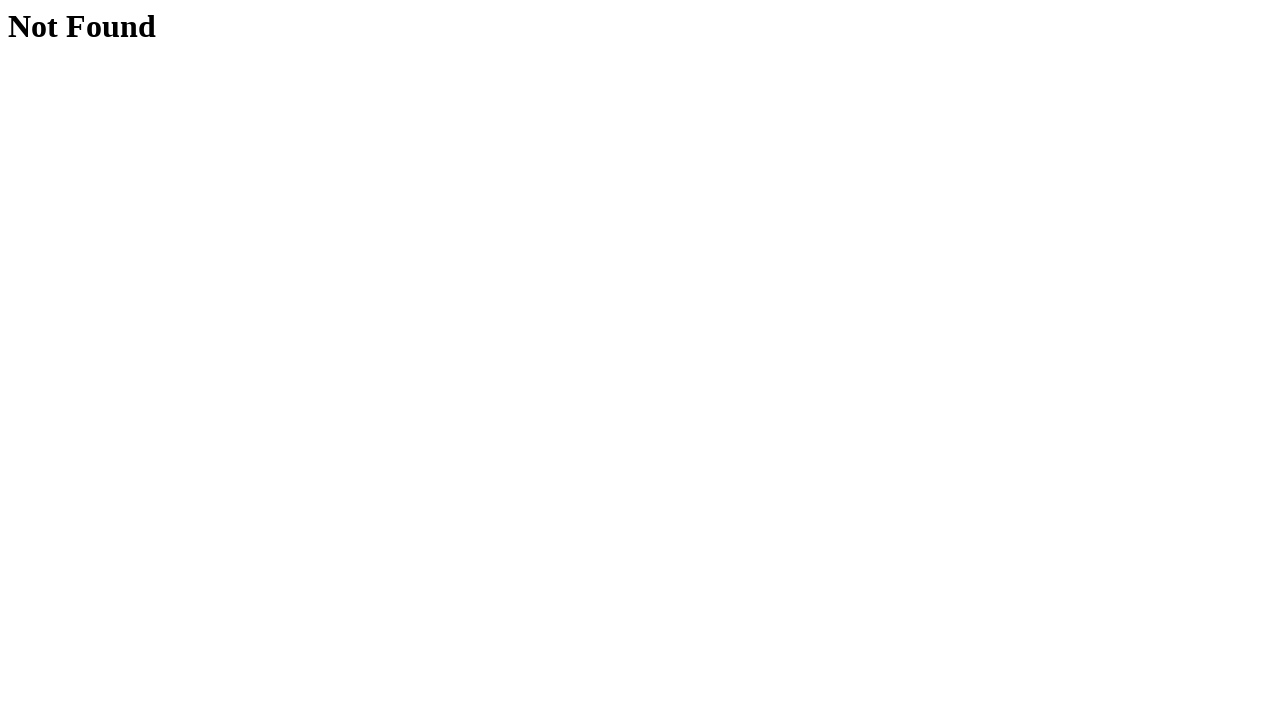

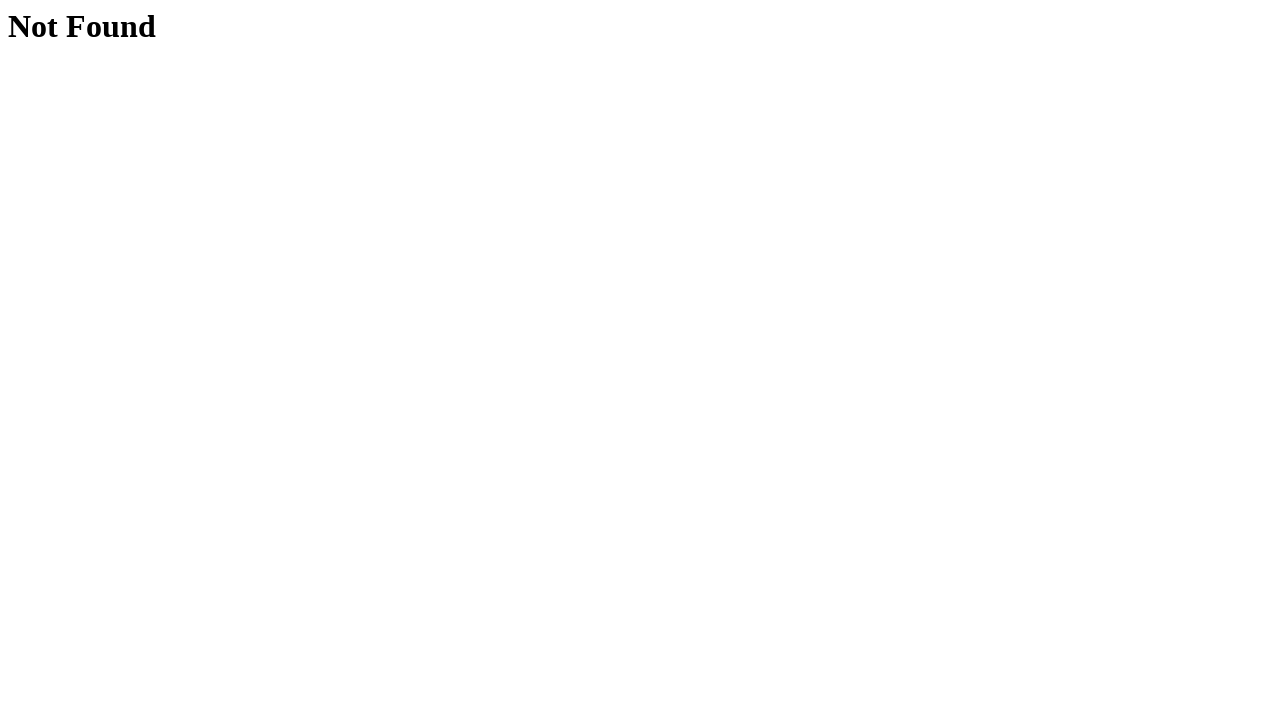